Tests date picker functionality by clicking on a date picker field, navigating to the next month, and selecting a specific day

Starting URL: https://www.hyrtutorials.com/p/calendar-practice.html

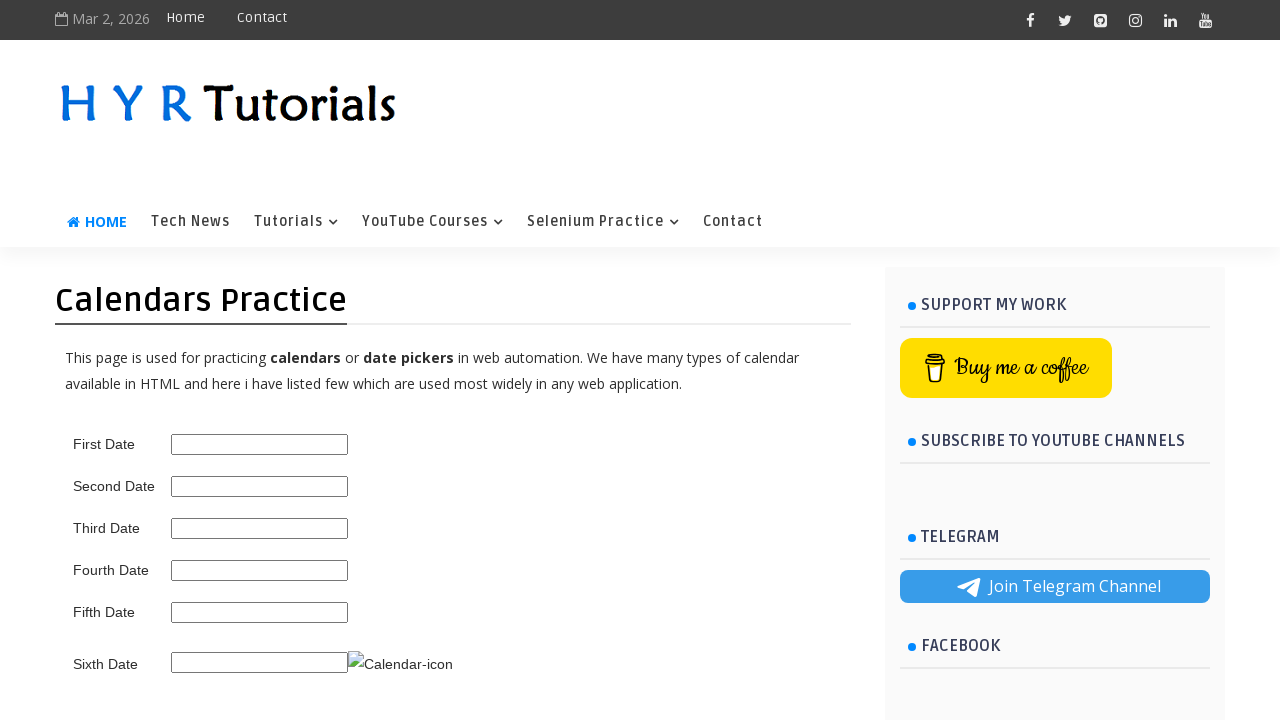

Clicked on the date picker input field to open the calendar at (260, 486) on #second_date_picker
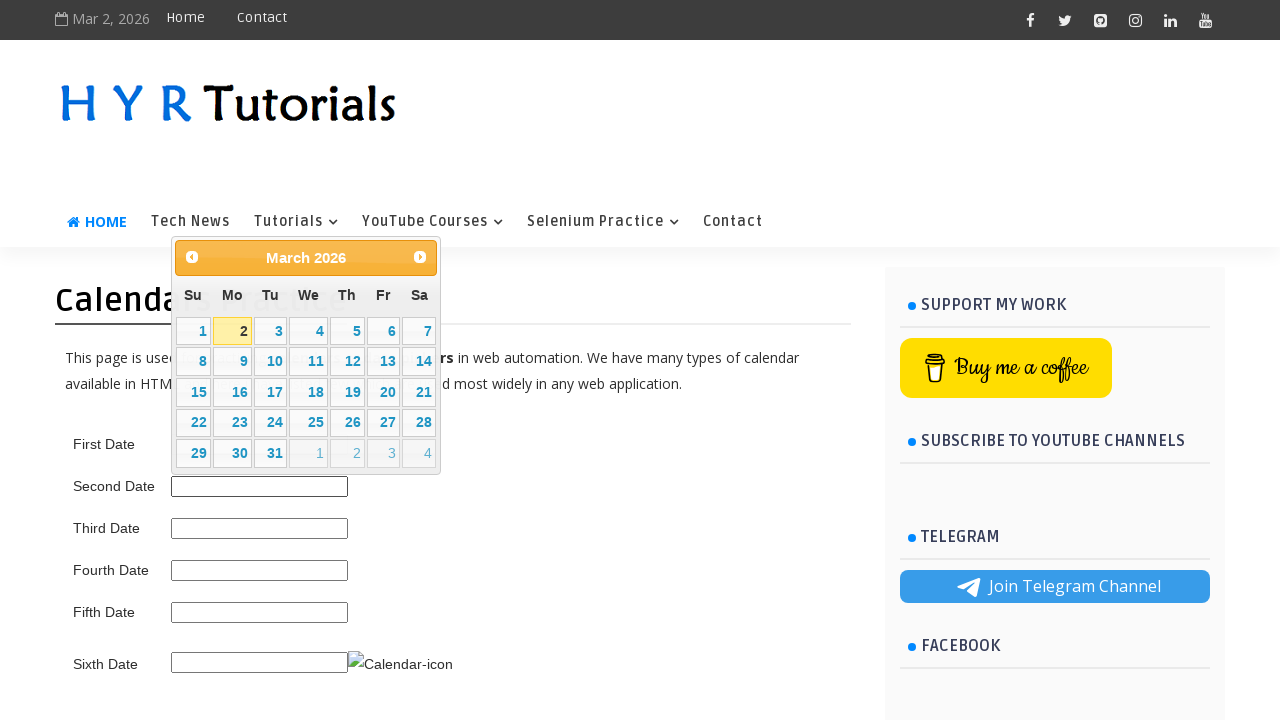

Clicked the next month navigation button at (420, 257) on a[data-handler='next']
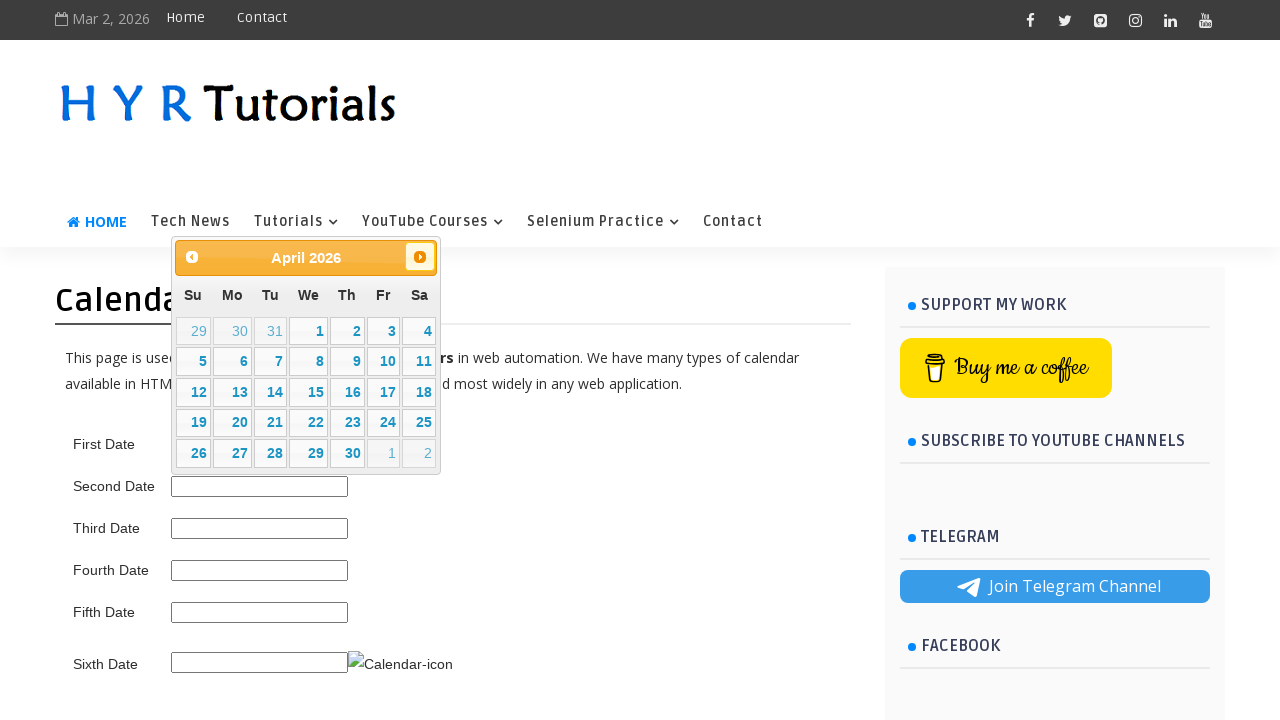

Selected day 16 from the current month at (347, 392) on #ui-datepicker-div td:not(.ui-datepicker-other-month) a:text('16')
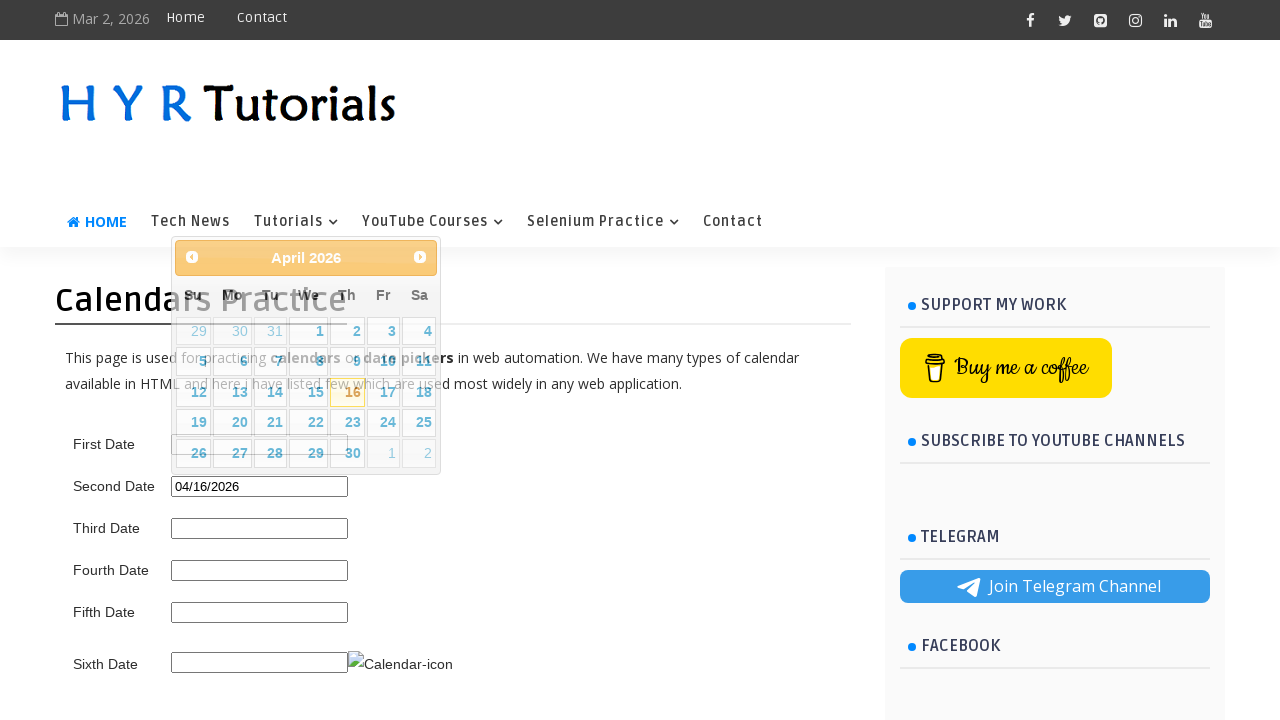

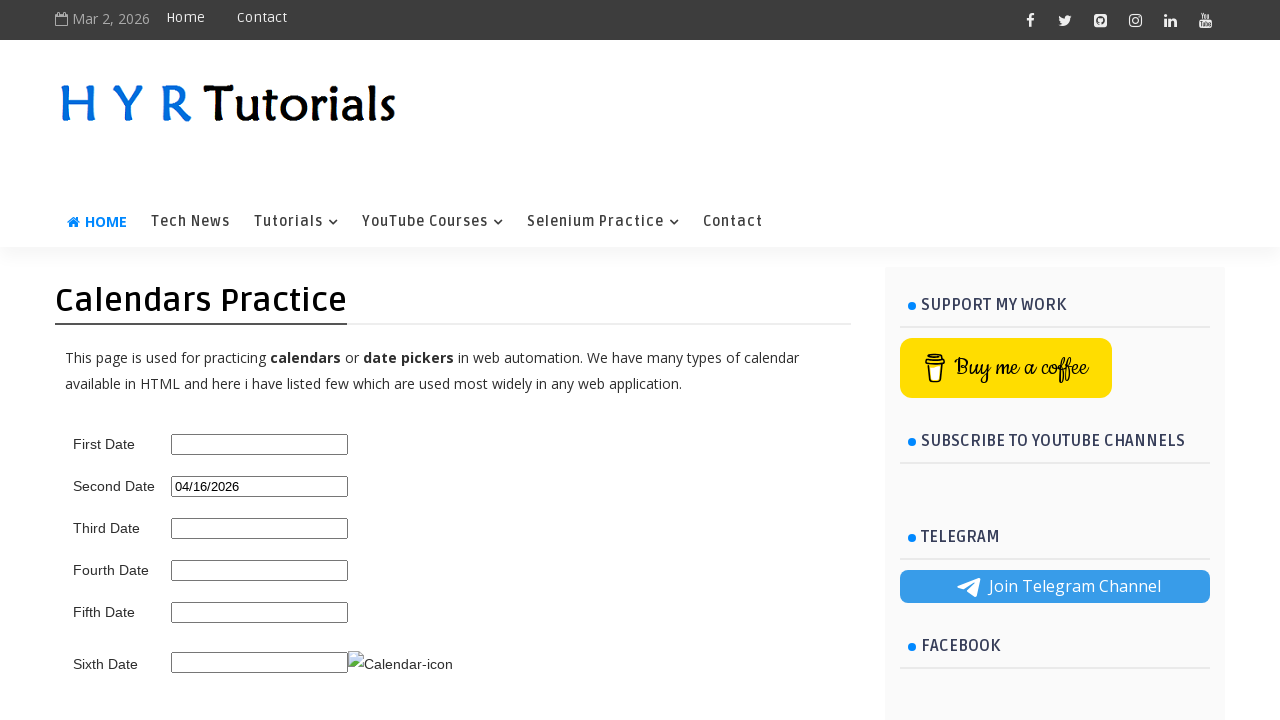